Tests the e-commerce cart functionality by adding an iPhone 12 product to the cart and verifying it appears in the cart pane

Starting URL: https://bstackdemo.com/

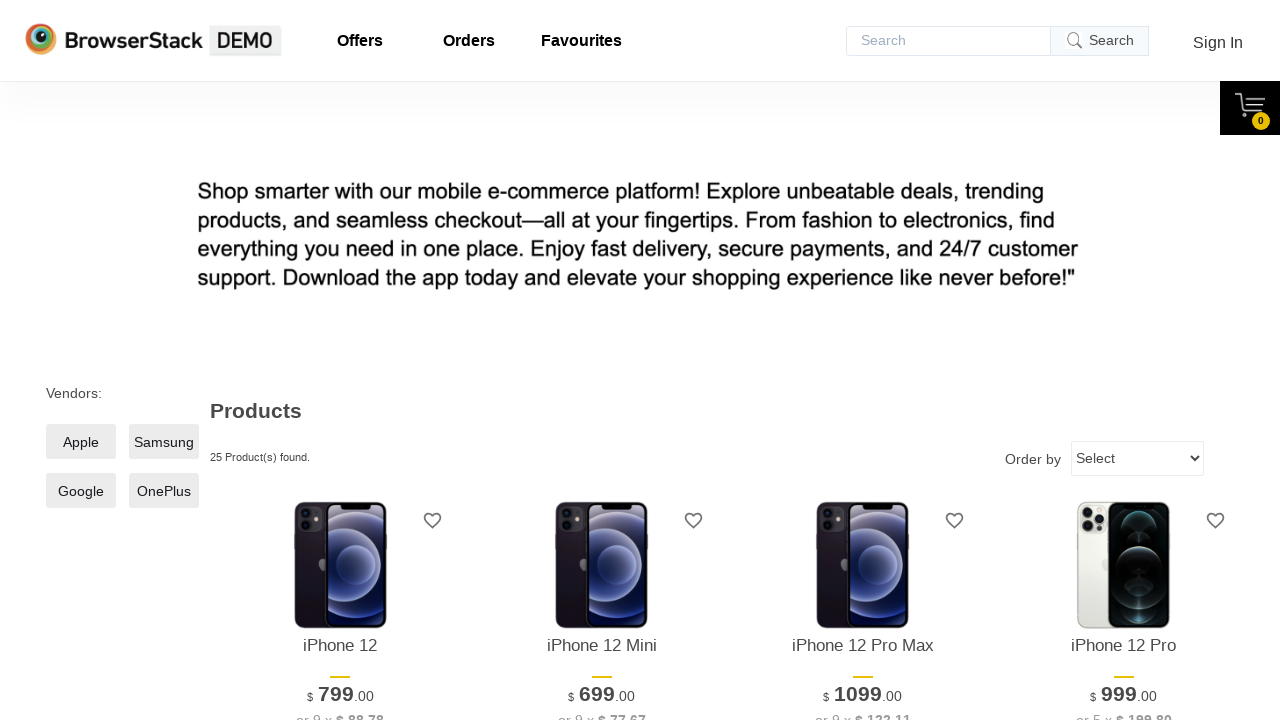

Waited for page to load with 'StackDemo' in title
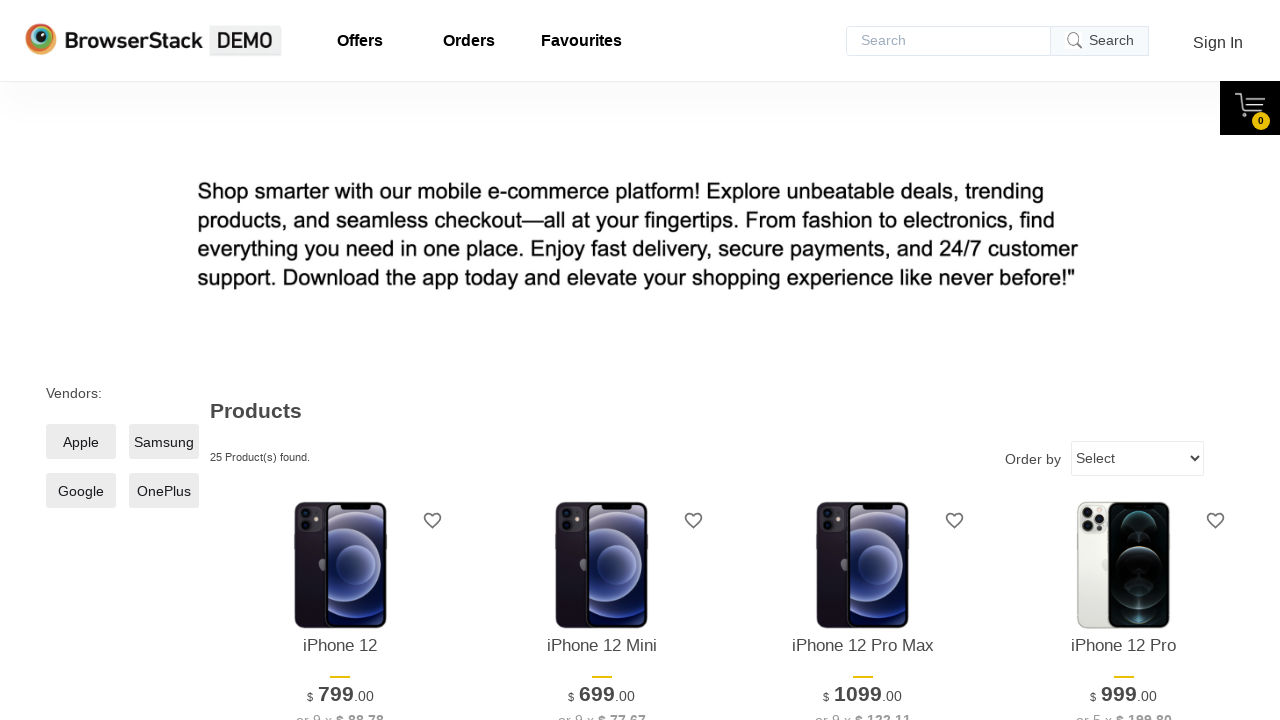

Located iPhone 12 product element on page
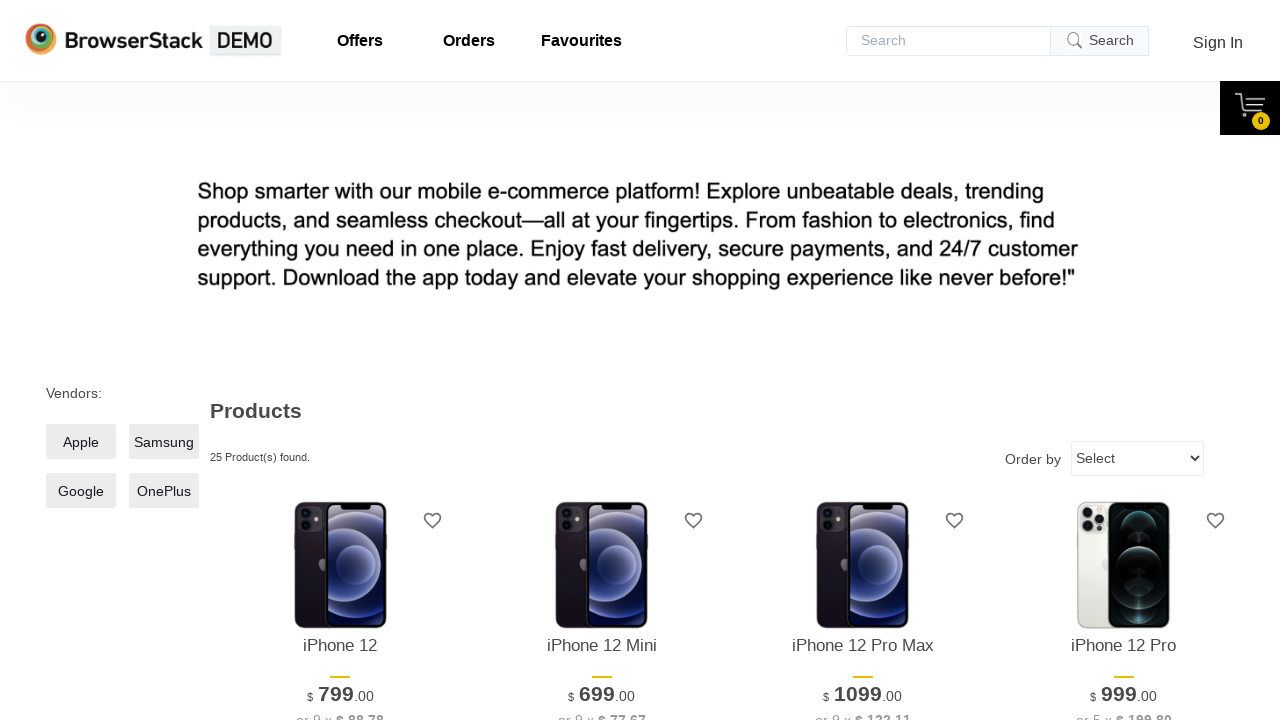

Retrieved product name: 'iPhone 12'
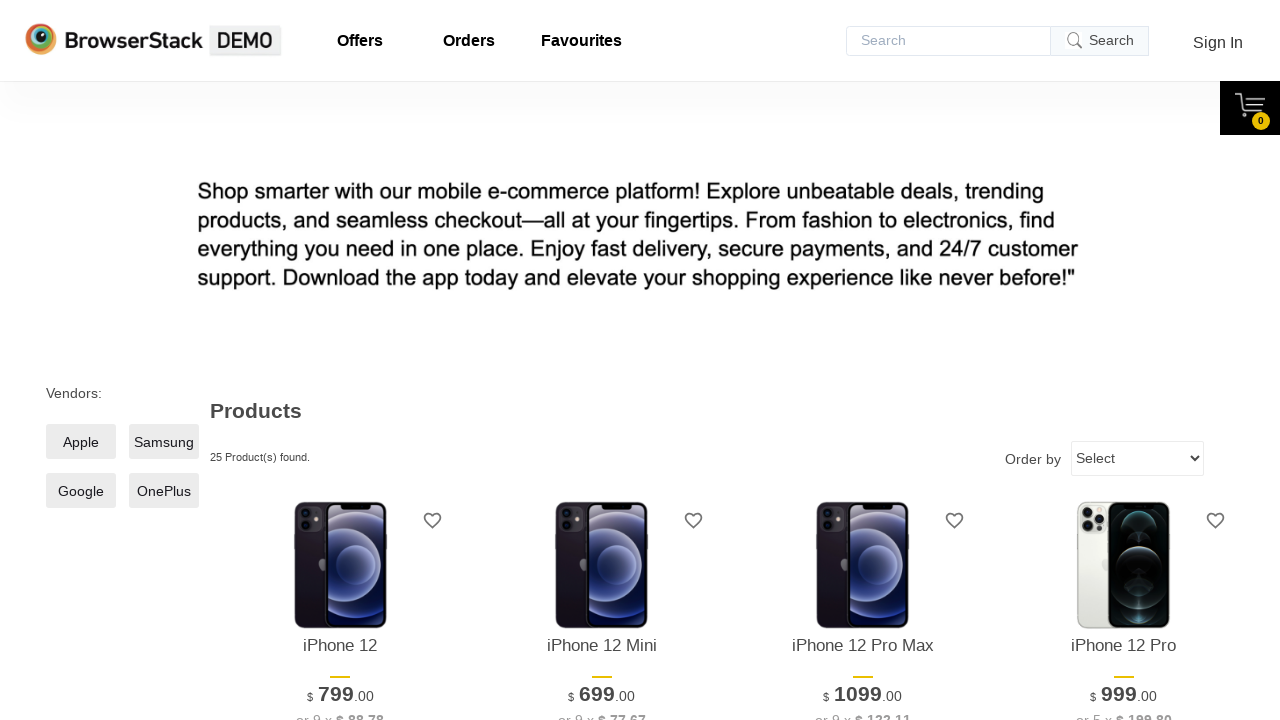

Clicked 'Add to cart' button for iPhone 12 at (340, 361) on xpath=//*[@id="1"]/div[4]
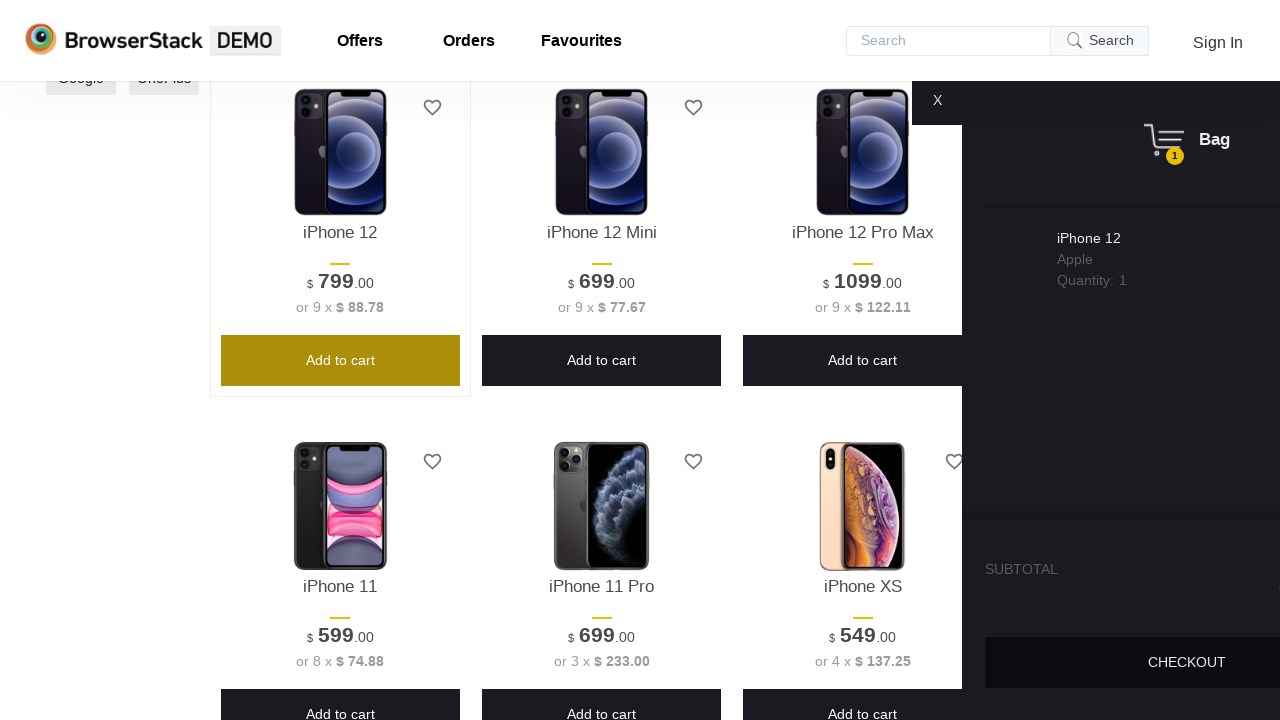

Cart pane became visible after adding product
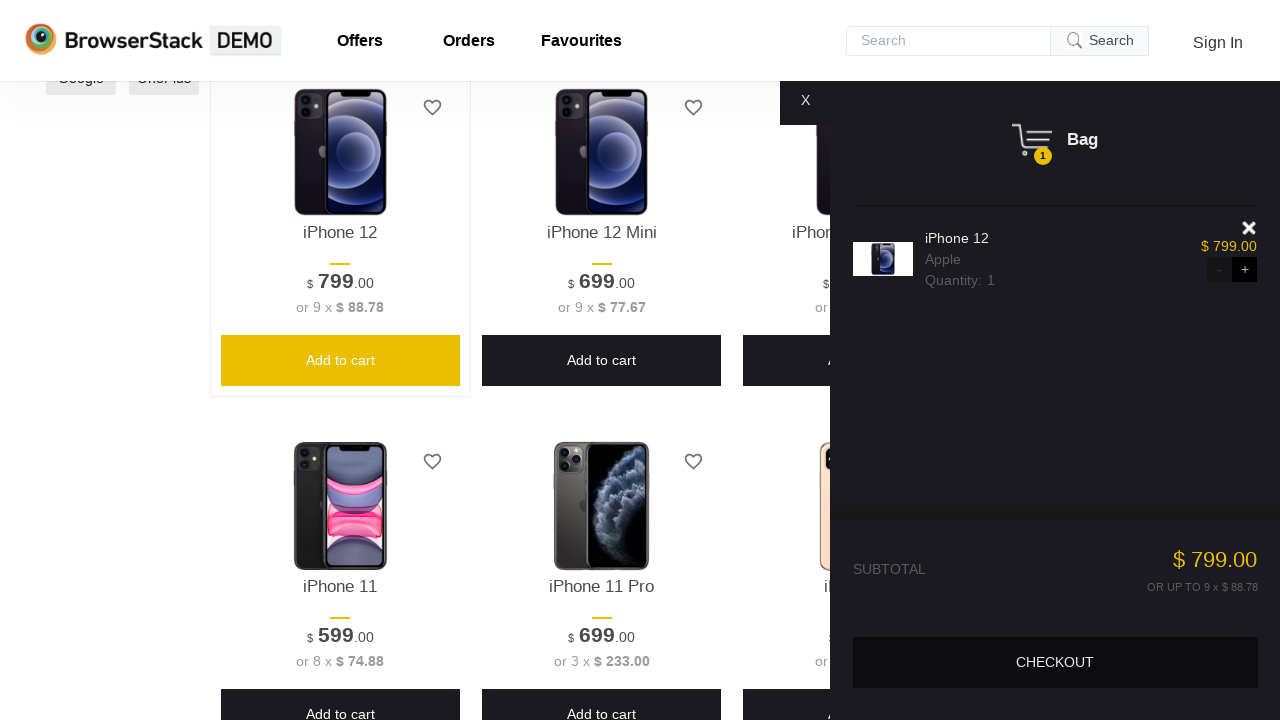

Located product in cart pane
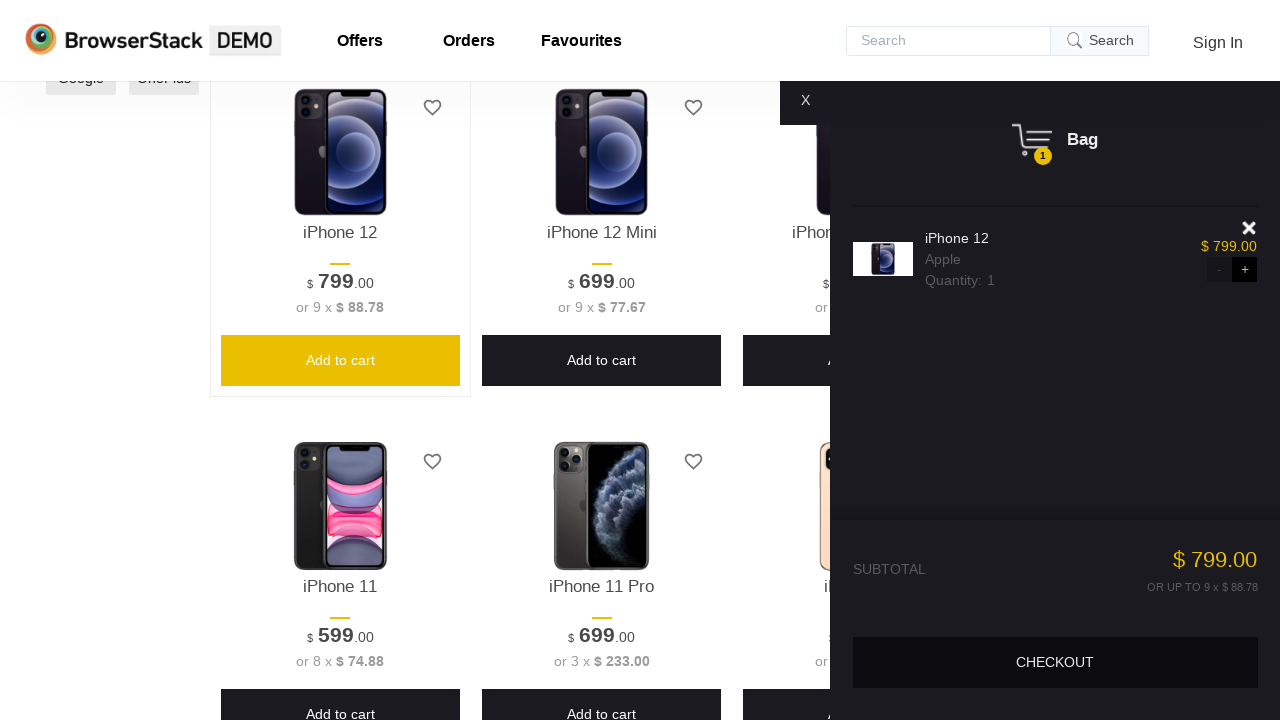

Retrieved item name from cart: 'iPhone 12'
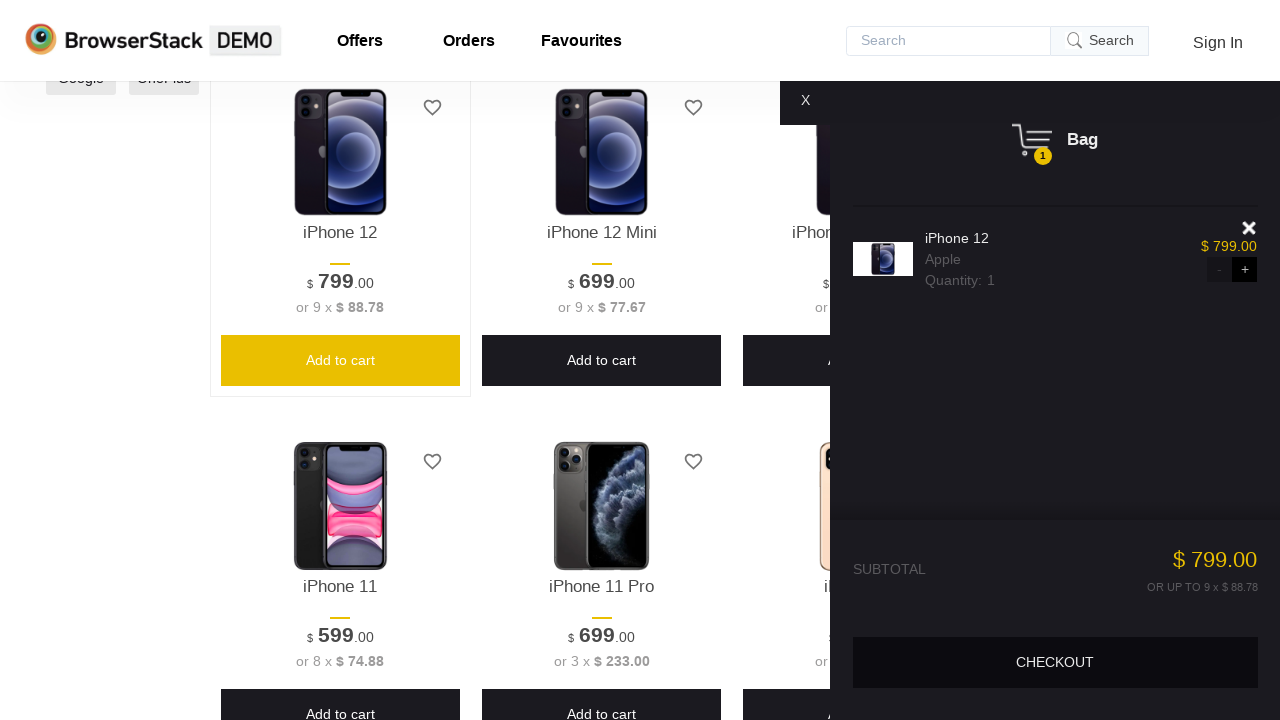

Verified iPhone 12 product successfully added to cart
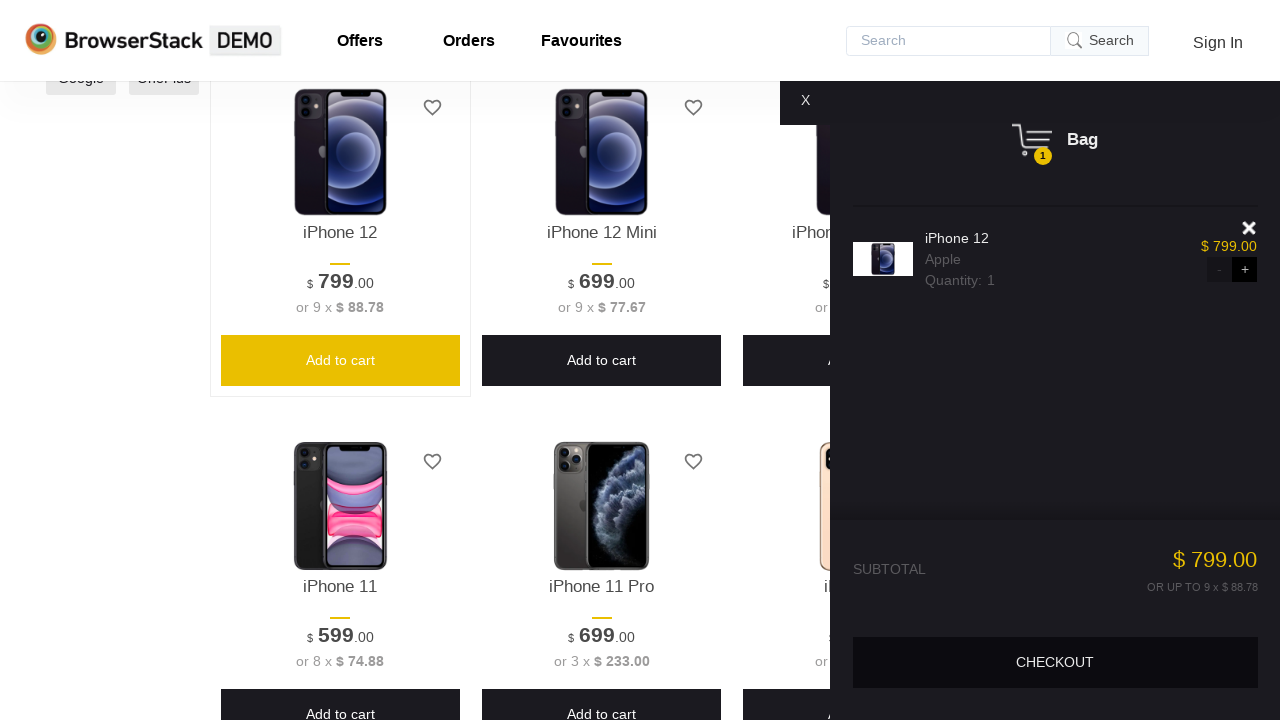

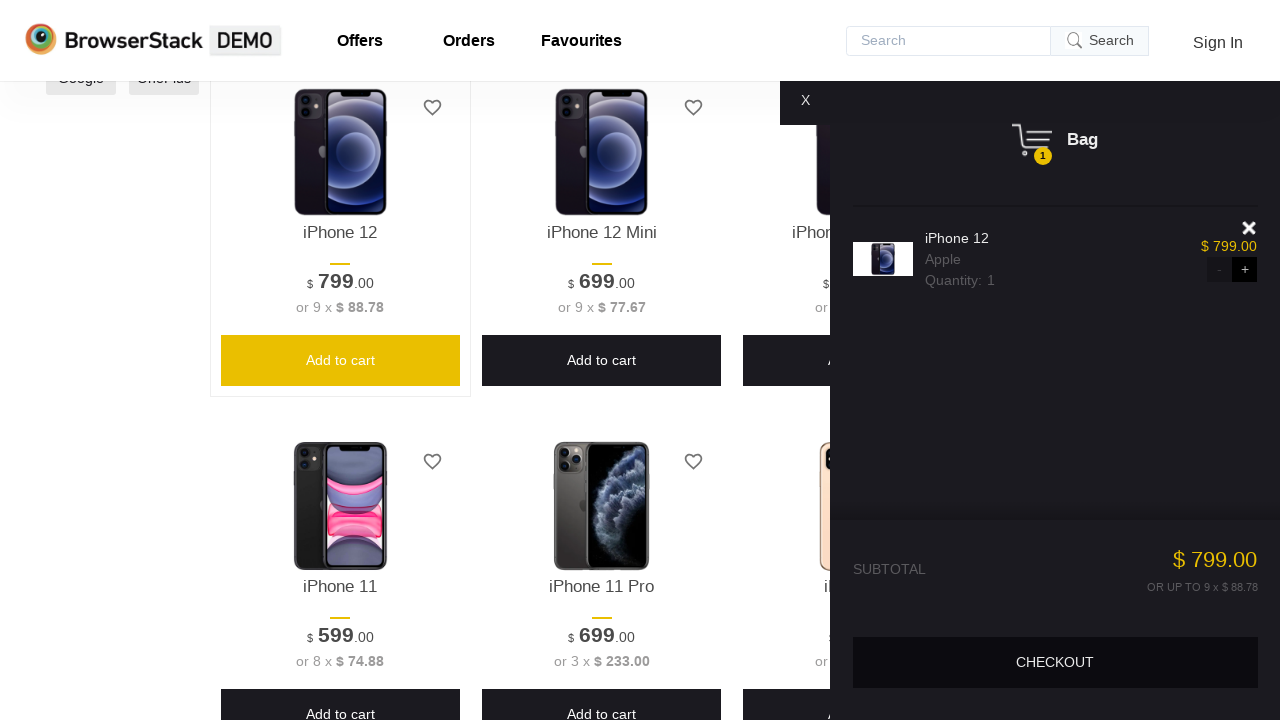